Tests alert dialog by clicking alert button and accepting the alert

Starting URL: https://antoniotrindade.com.br/treinoautomacao/elementsweb.html

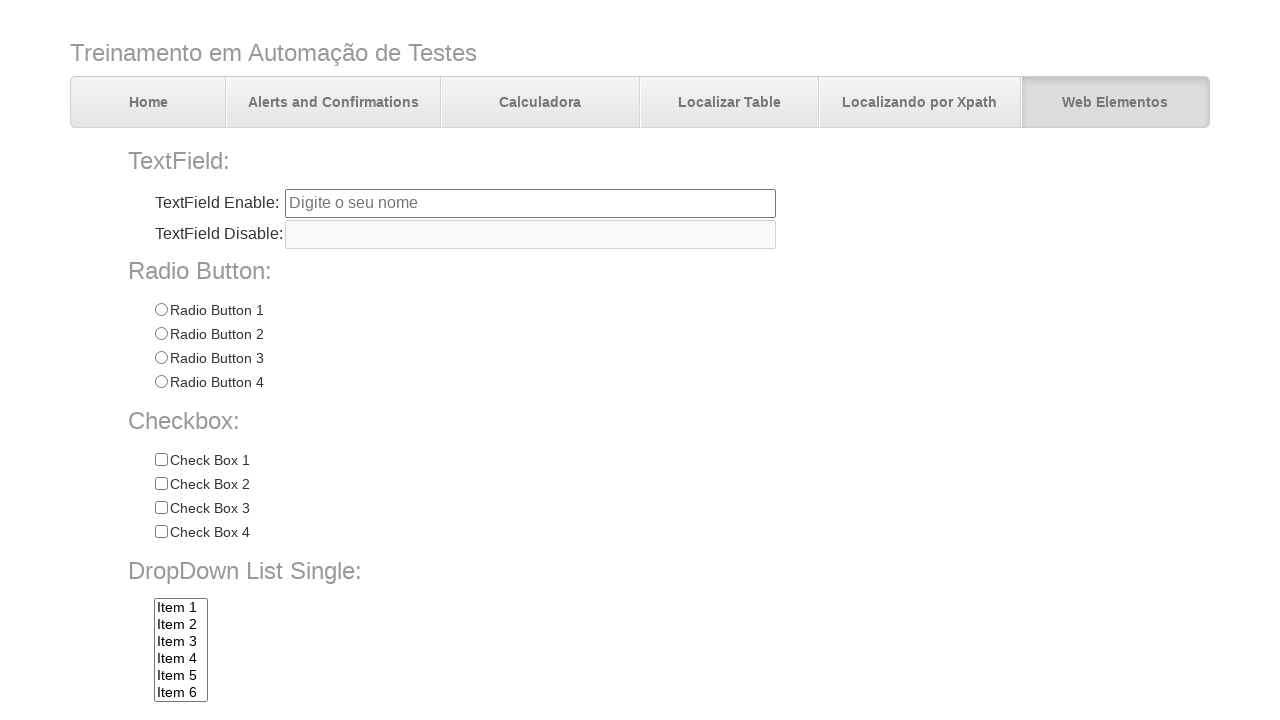

Set up dialog handler to automatically accept alerts
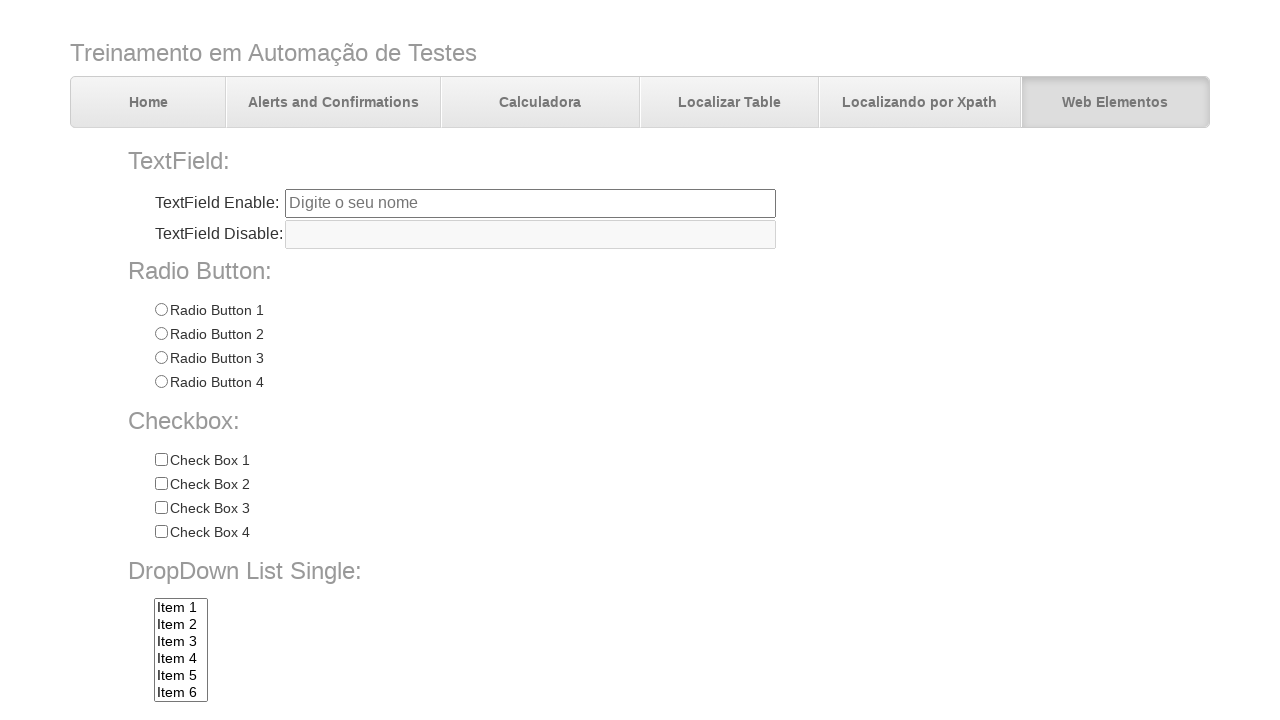

Clicked the alert button to trigger the alert dialog at (366, 644) on input[name='alertbtn']
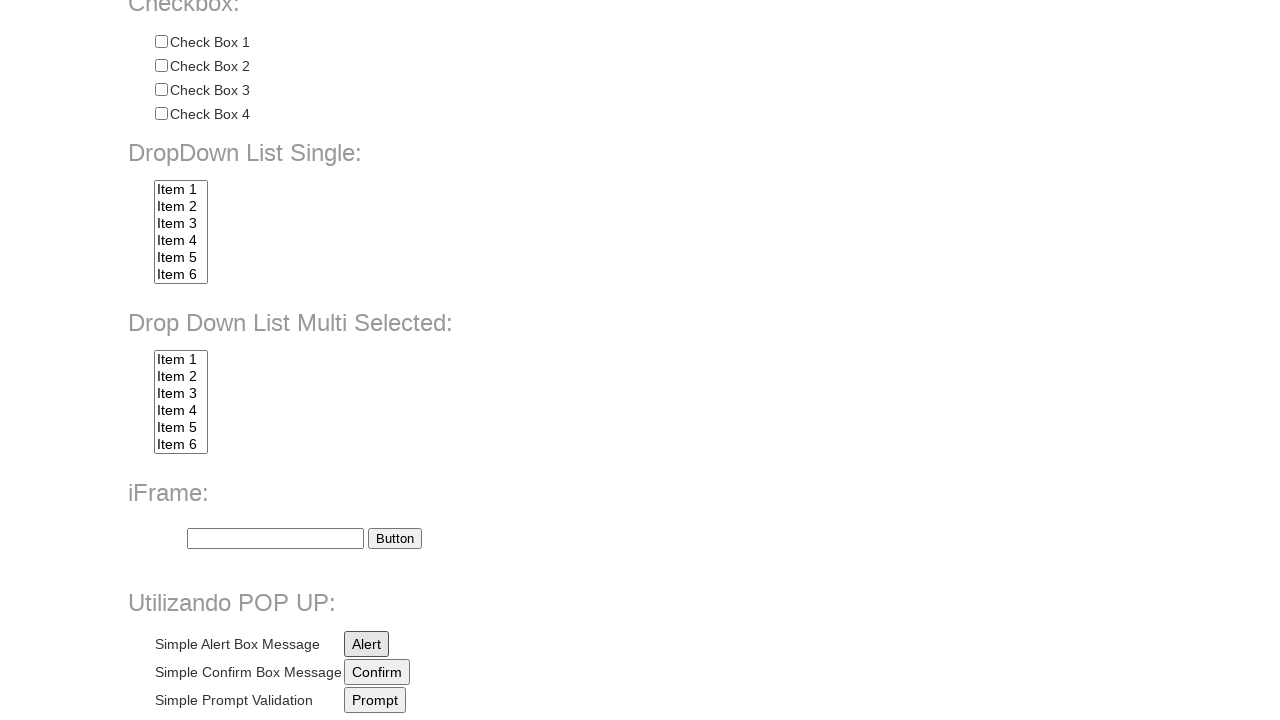

Waited for alert dialog to be processed
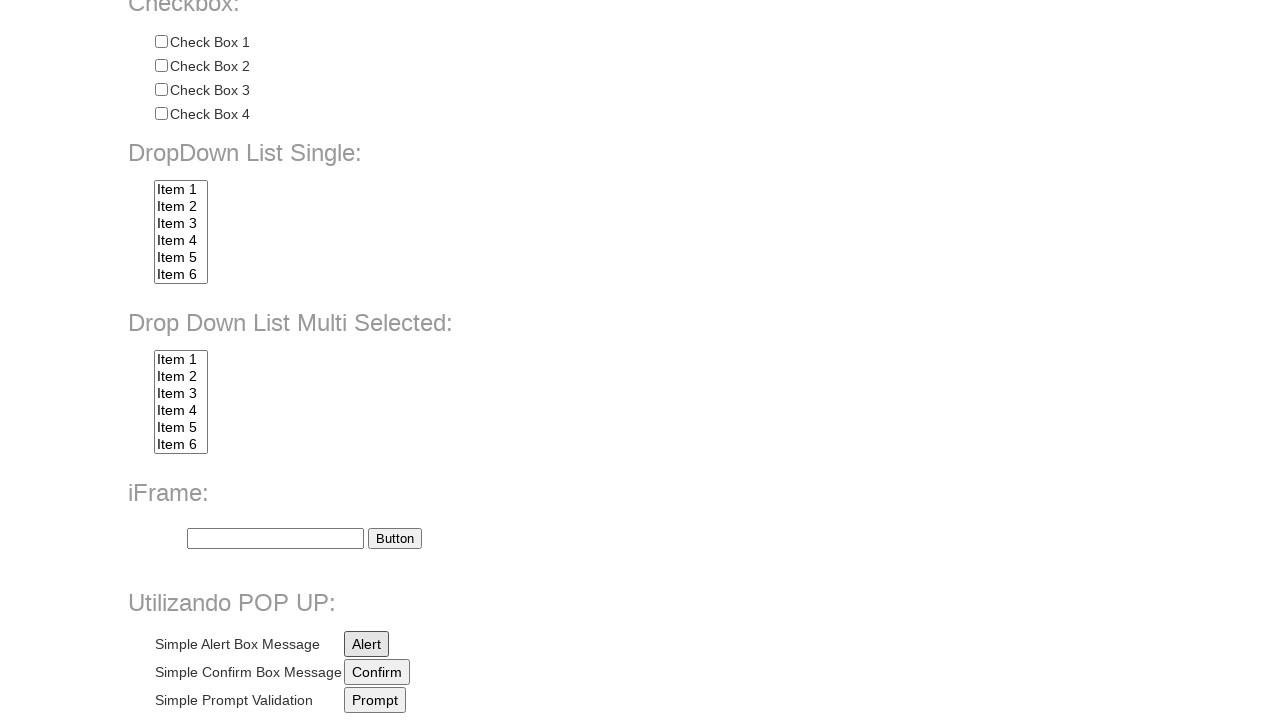

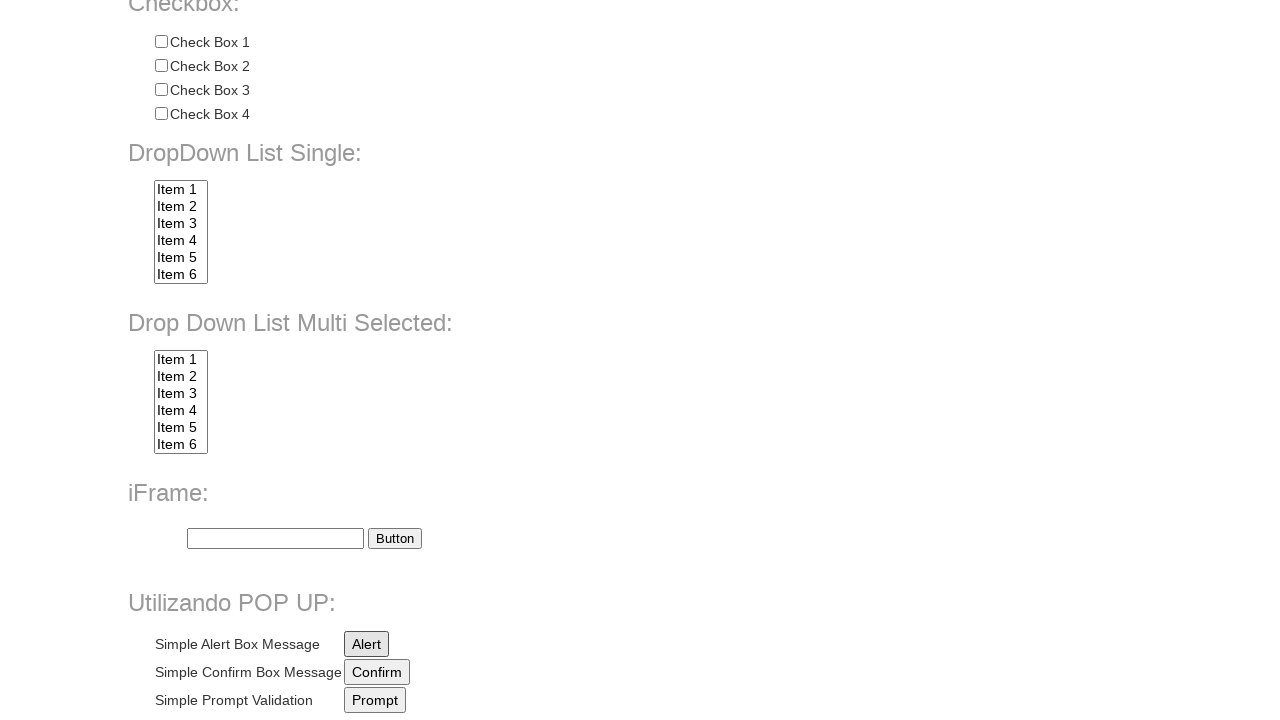